Tests pause command by scrolling to a button, clicking it, and accepting the alert

Starting URL: http://omayo.blogspot.com

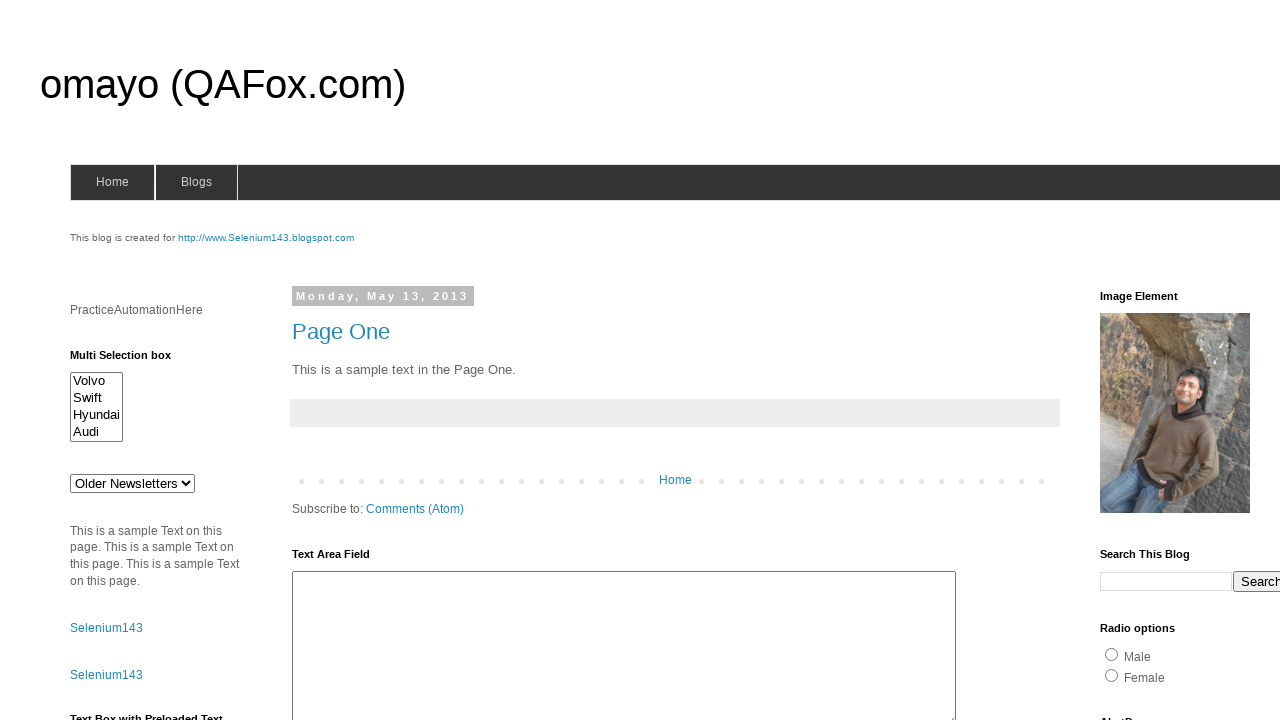

Scrolled to button location using #HTML25 > h2 selector
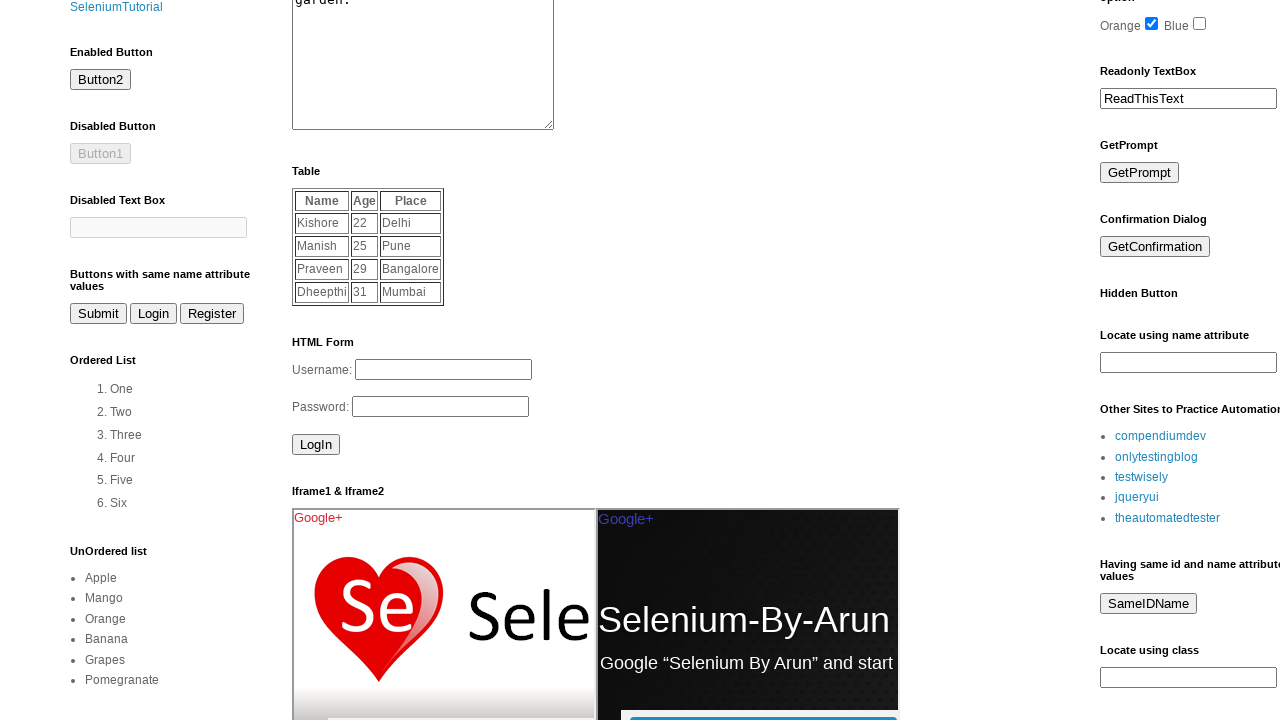

Clicked alert button (#alert2) at (155, 360) on #alert2
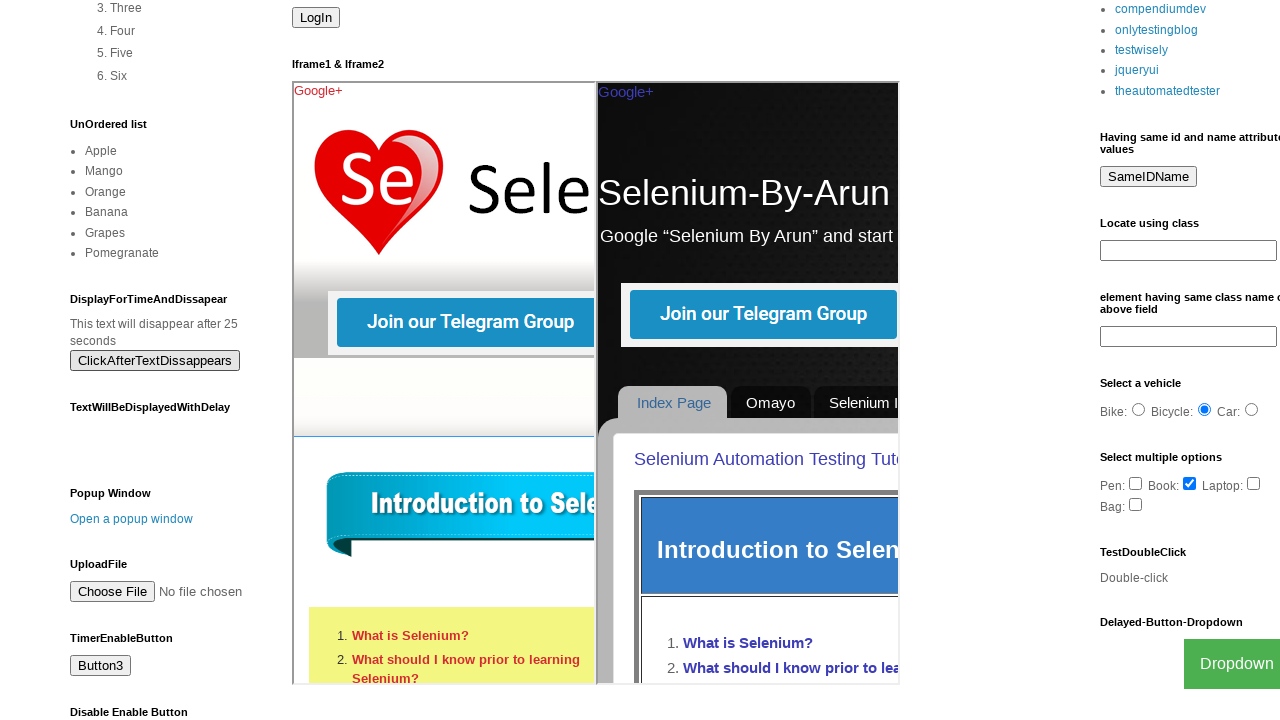

Set up dialog handler to accept alert
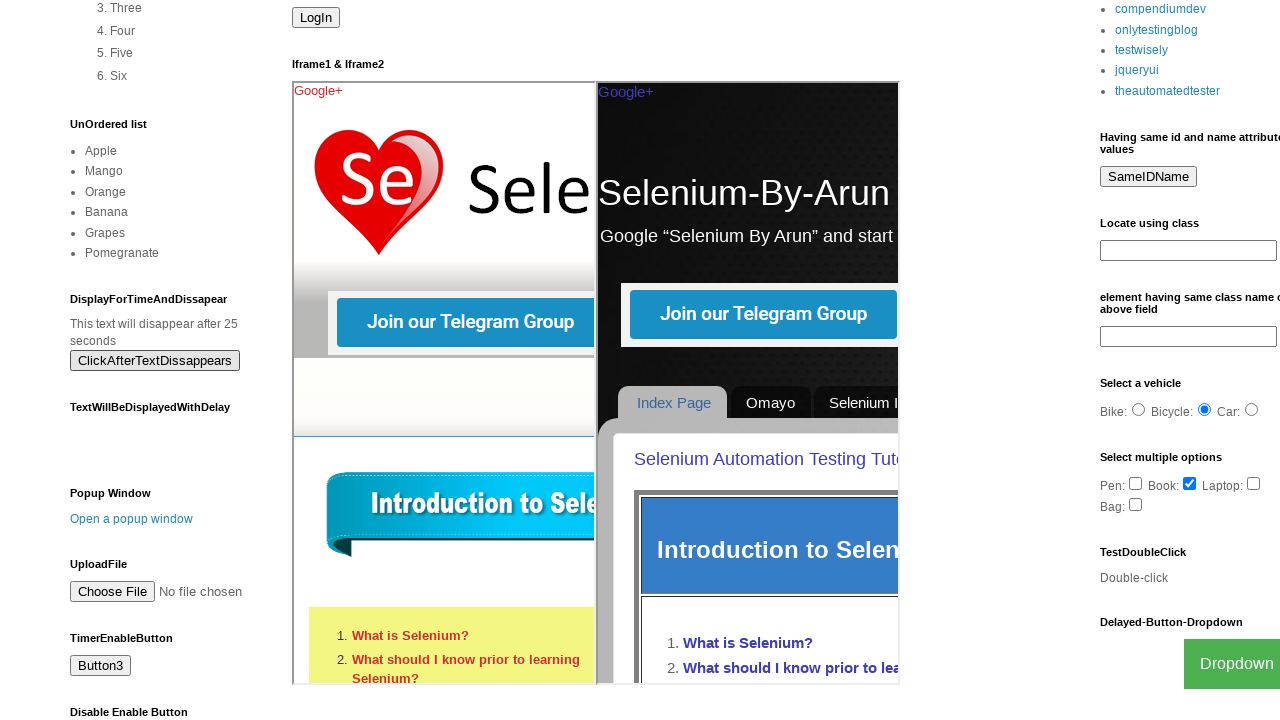

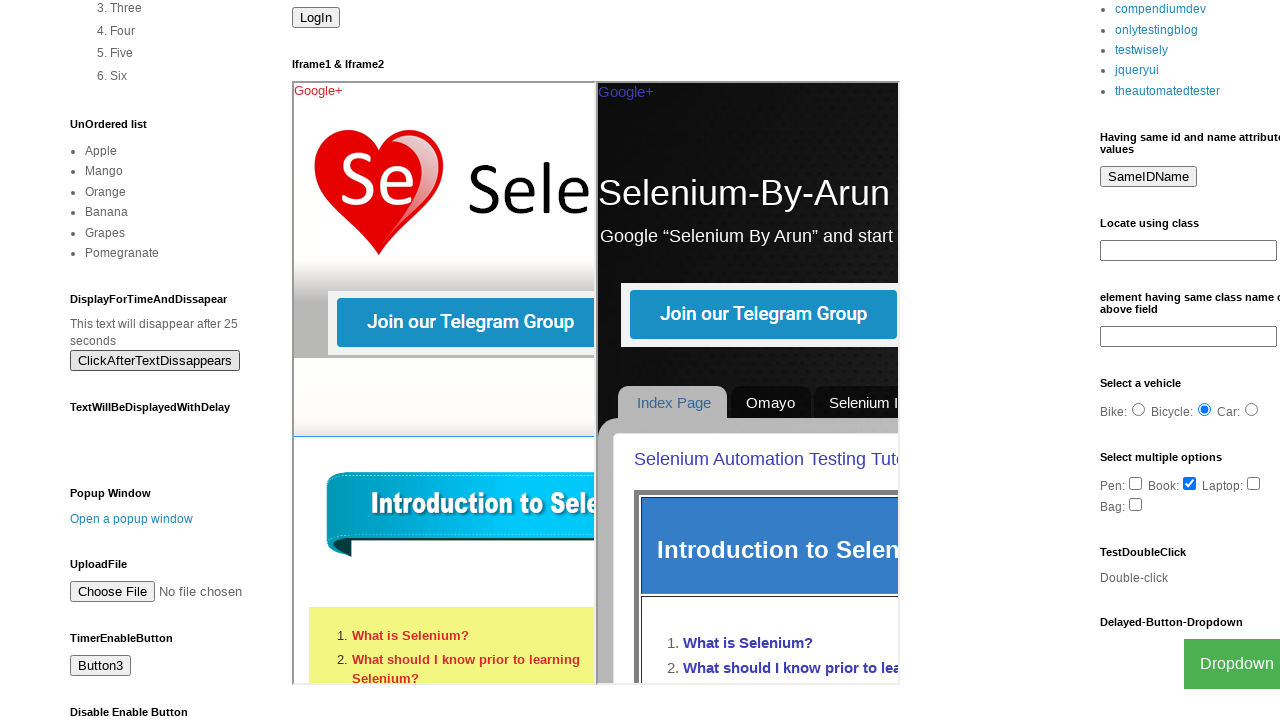